Tests that clicking the "Make Appointment" button on the CURA healthcare demo site navigates to the login page, verifying the navigation flow works correctly.

Starting URL: https://katalon-demo-cura.herokuapp.com/

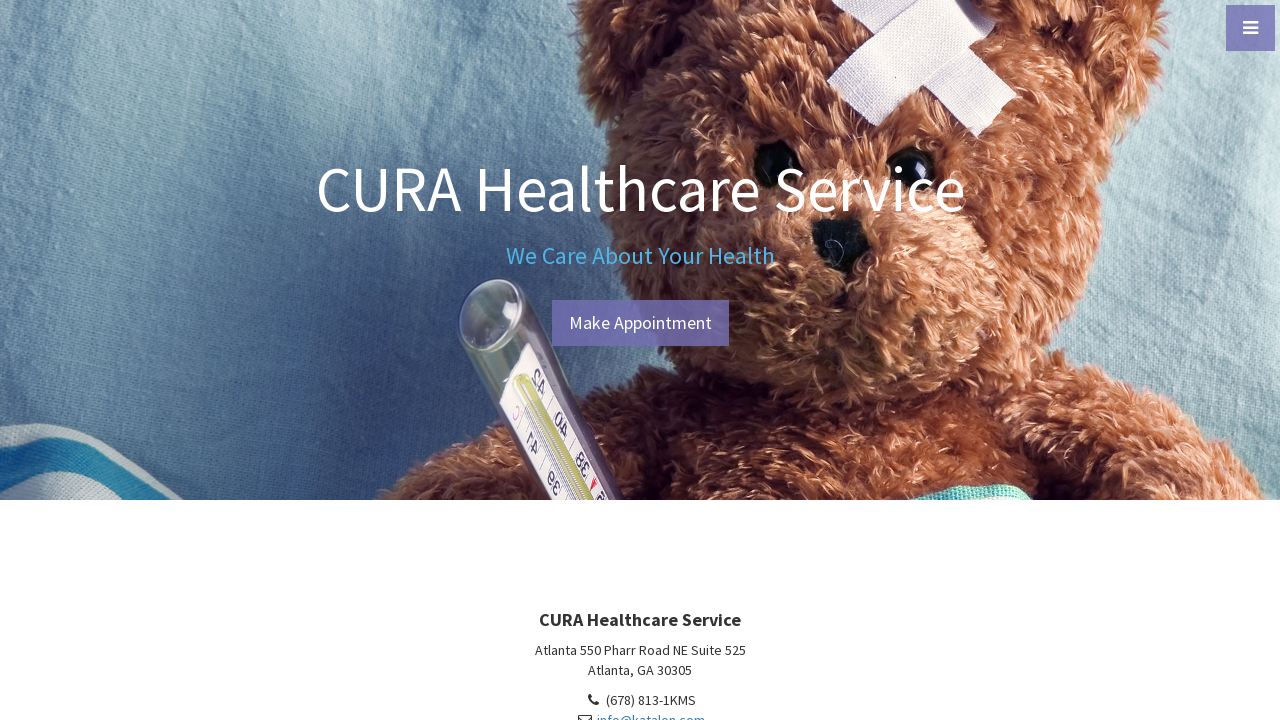

Clicked the 'Make Appointment' button at (640, 323) on a[id*='make-appointment']
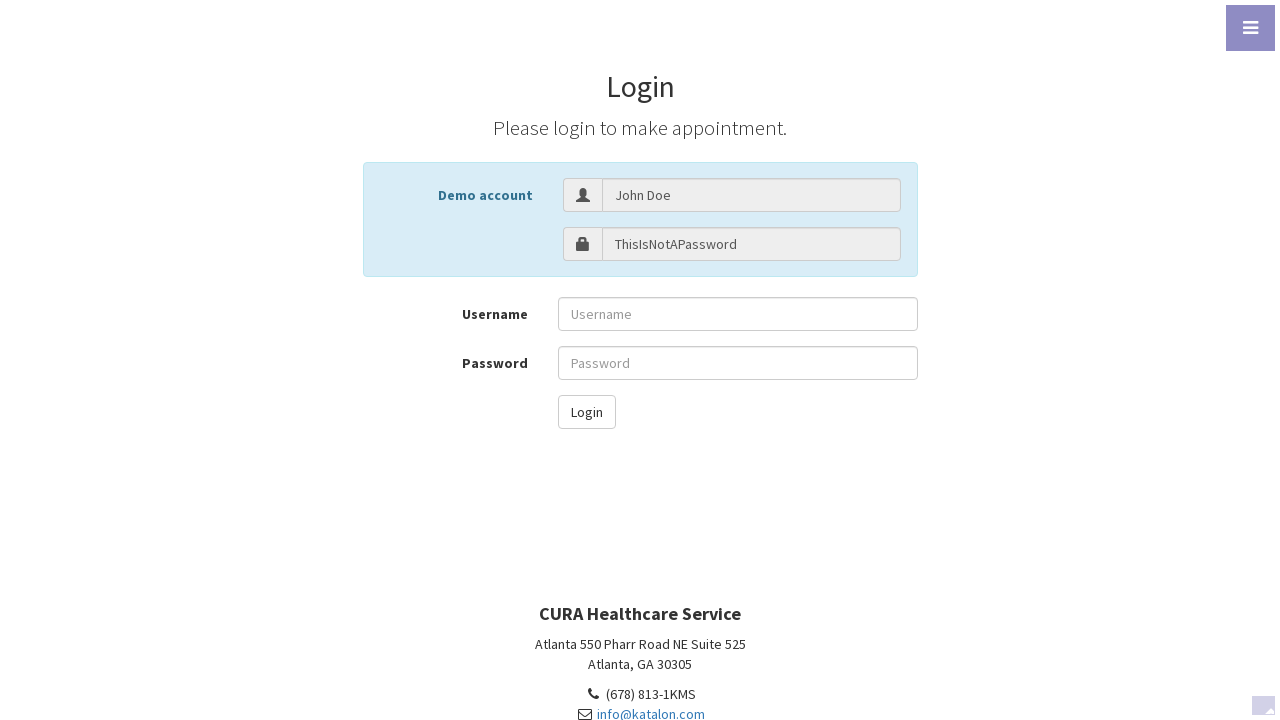

Navigated to login page (profile.php#login)
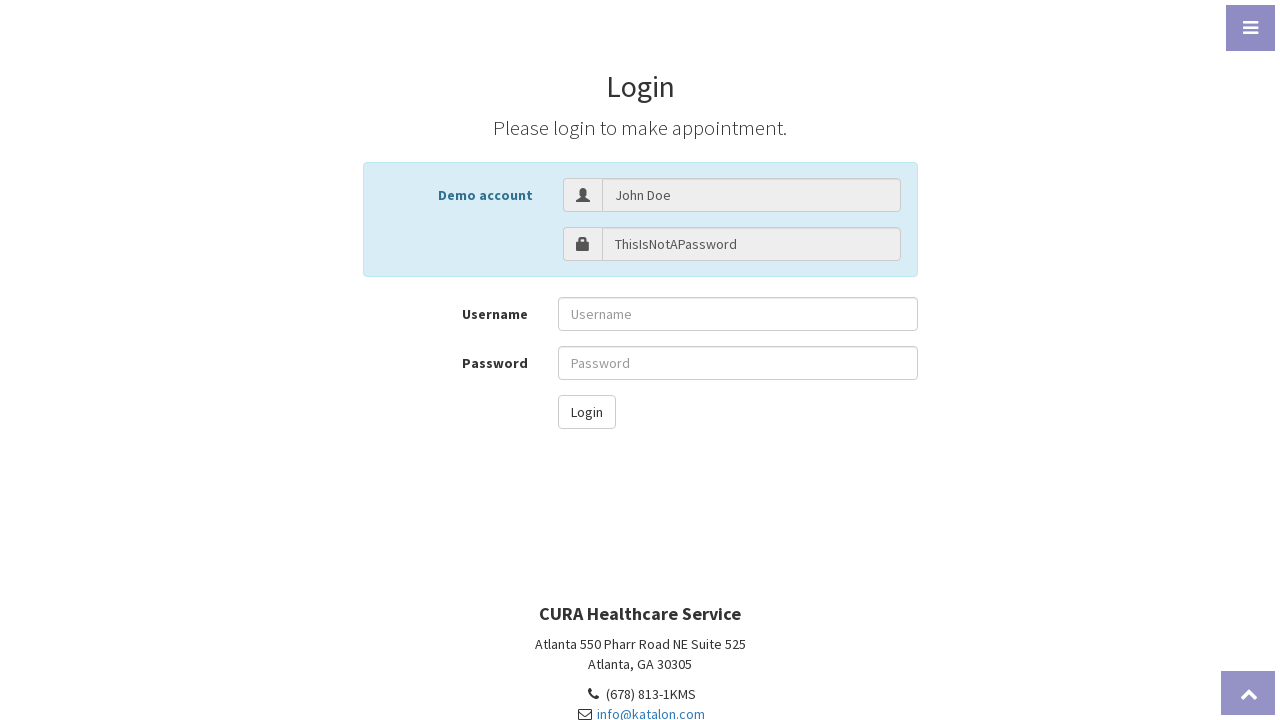

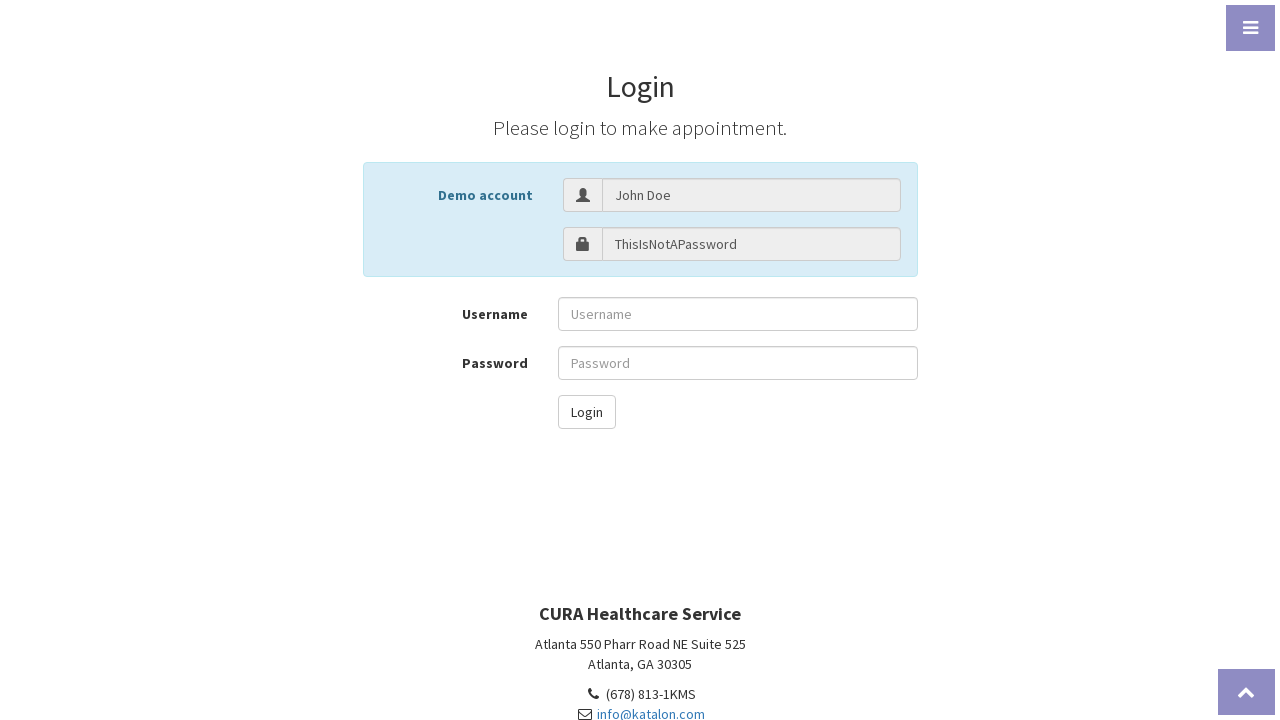